Demonstrates drag and drop functionality by dragging element from source to target drop zone

Starting URL: https://crossbrowsertesting.github.io/drag-and-drop

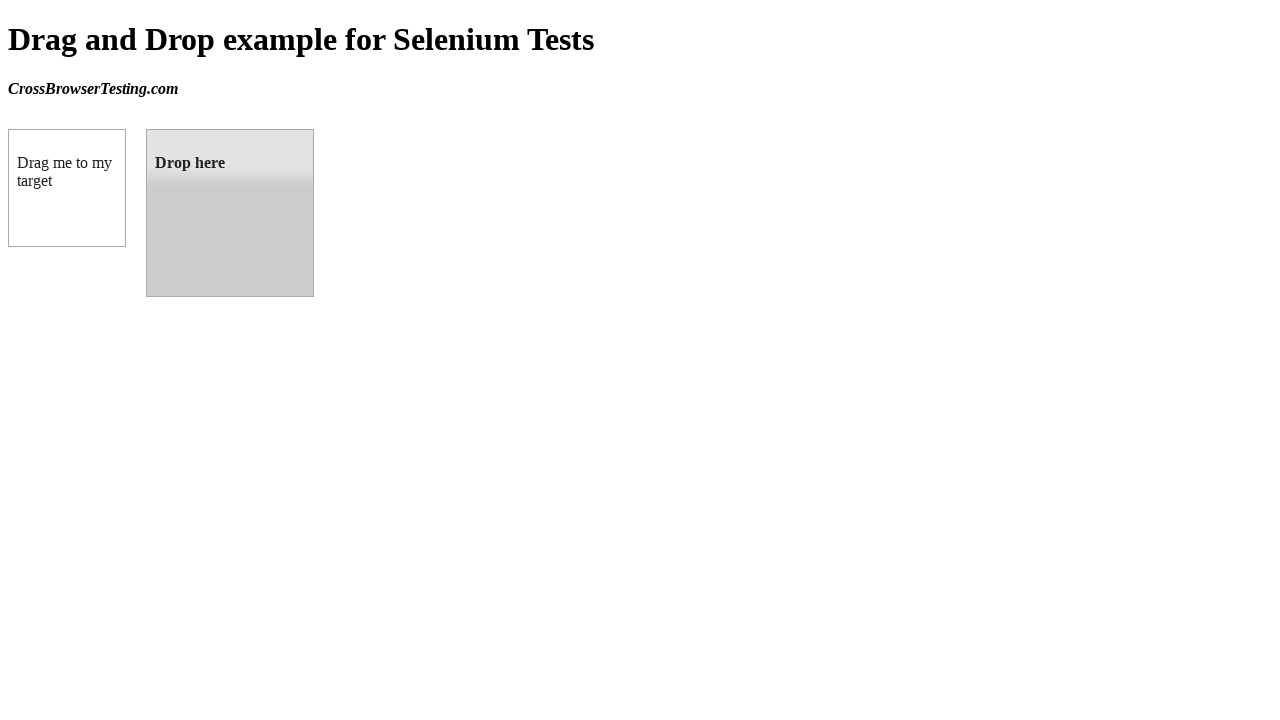

Navigated to drag and drop demo page
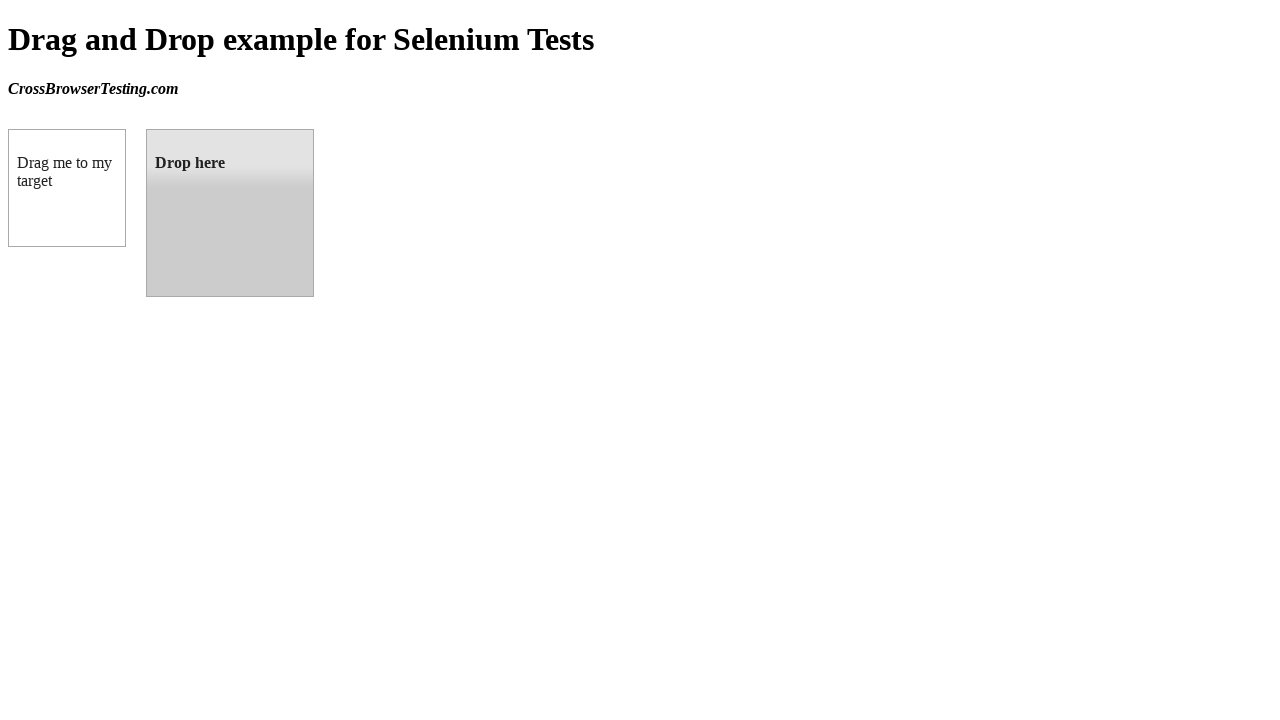

Located draggable source element
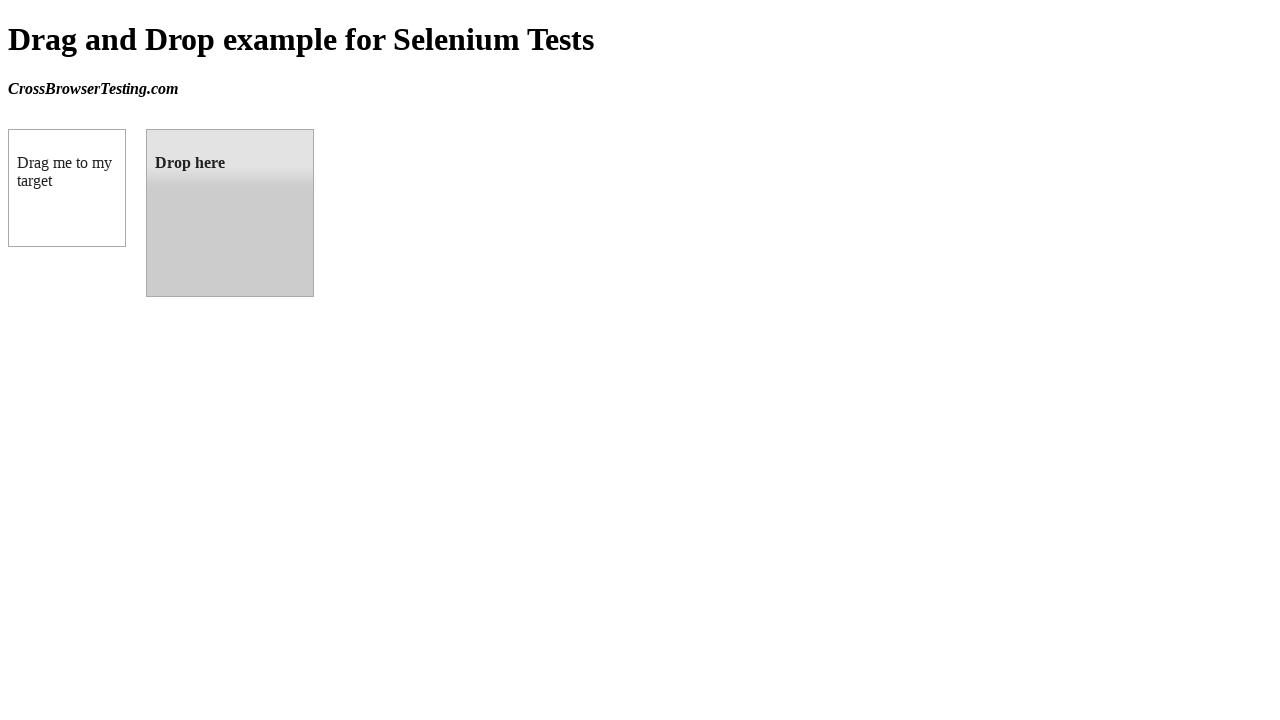

Located droppable target element
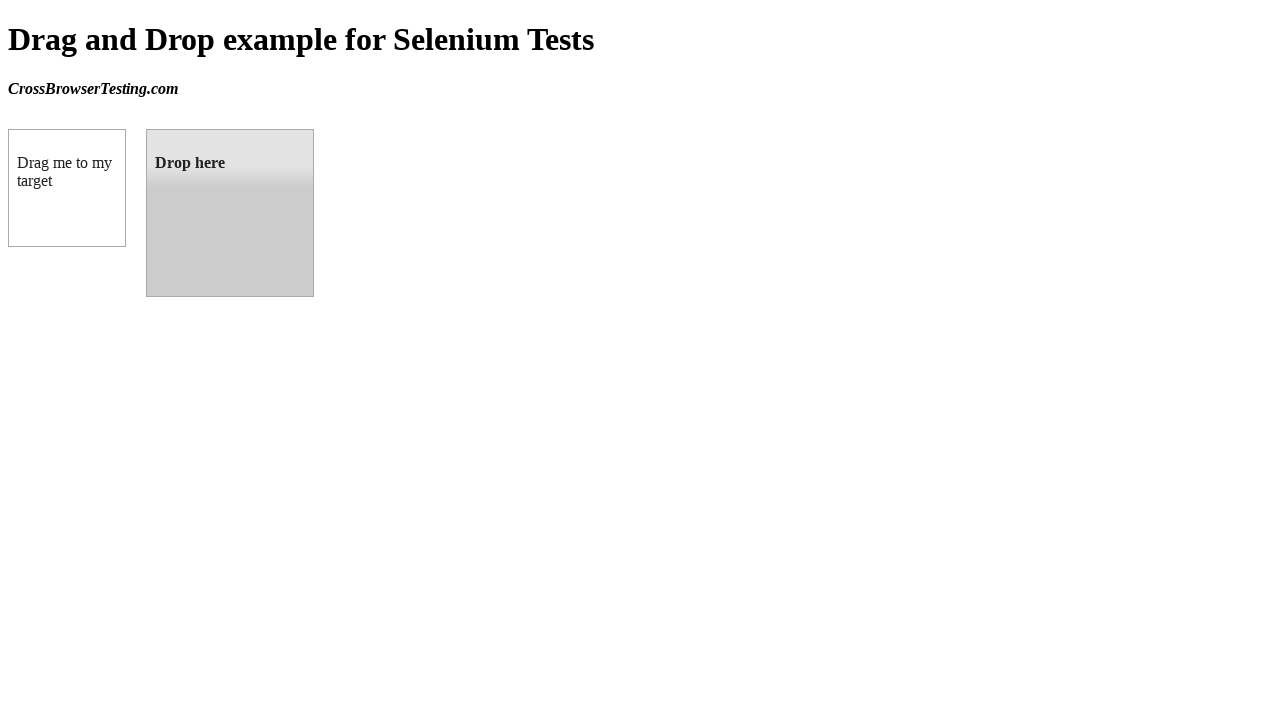

Dragged element from source to target drop zone at (230, 213)
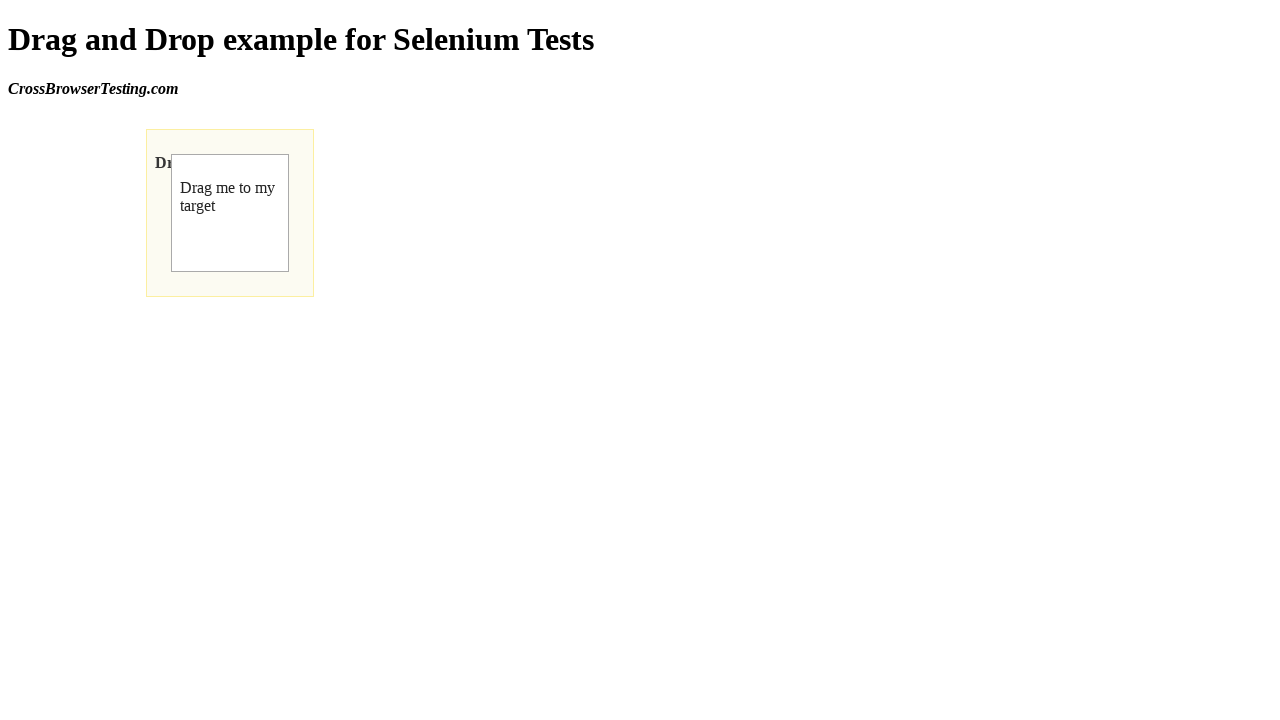

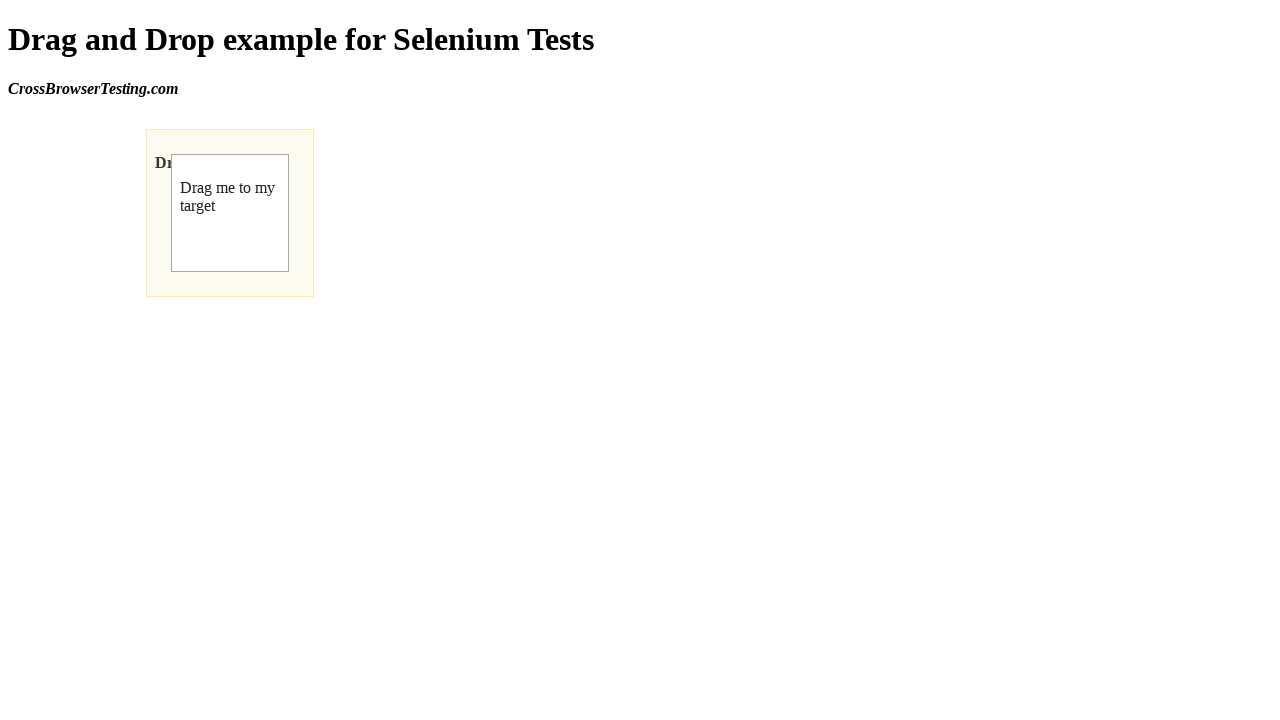